Tests passenger dropdown functionality by clicking to open the dropdown, incrementing the adult passenger count 4 times to reach 5 adults, then closing the dropdown and verifying the displayed text

Starting URL: https://rahulshettyacademy.com/dropdownsPractise/

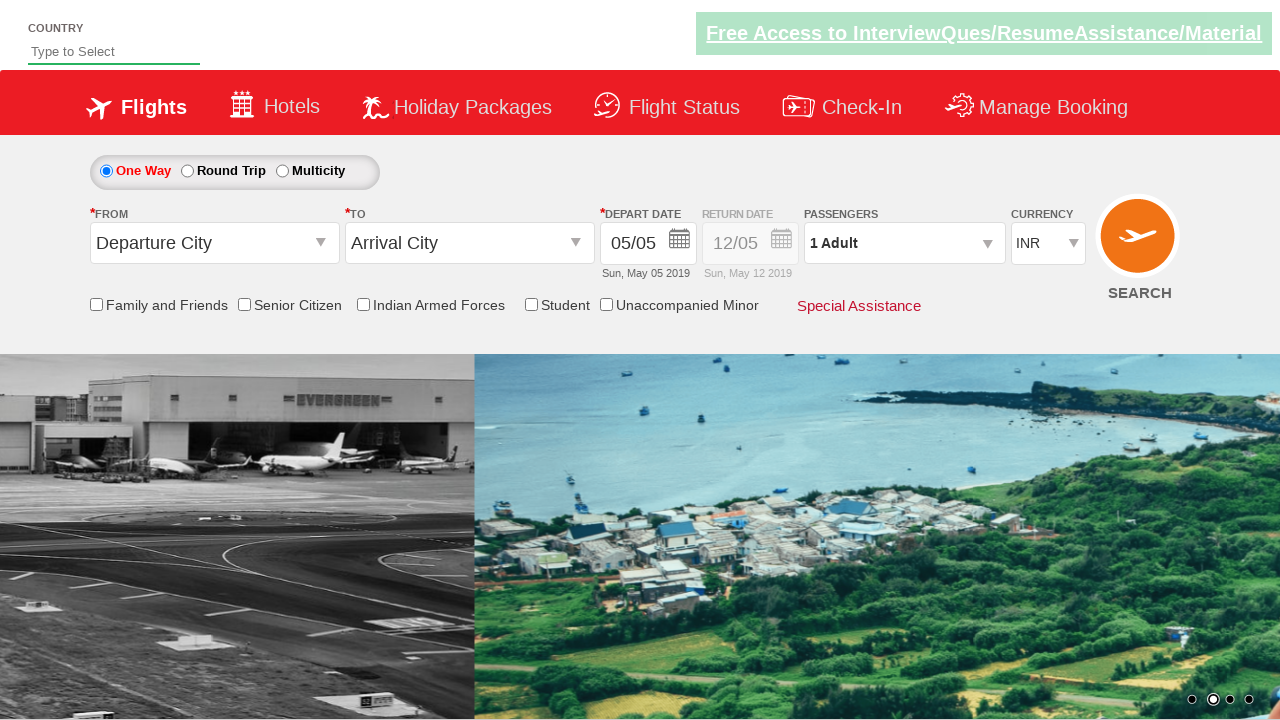

Clicked passenger info dropdown to open it at (904, 243) on #divpaxinfo
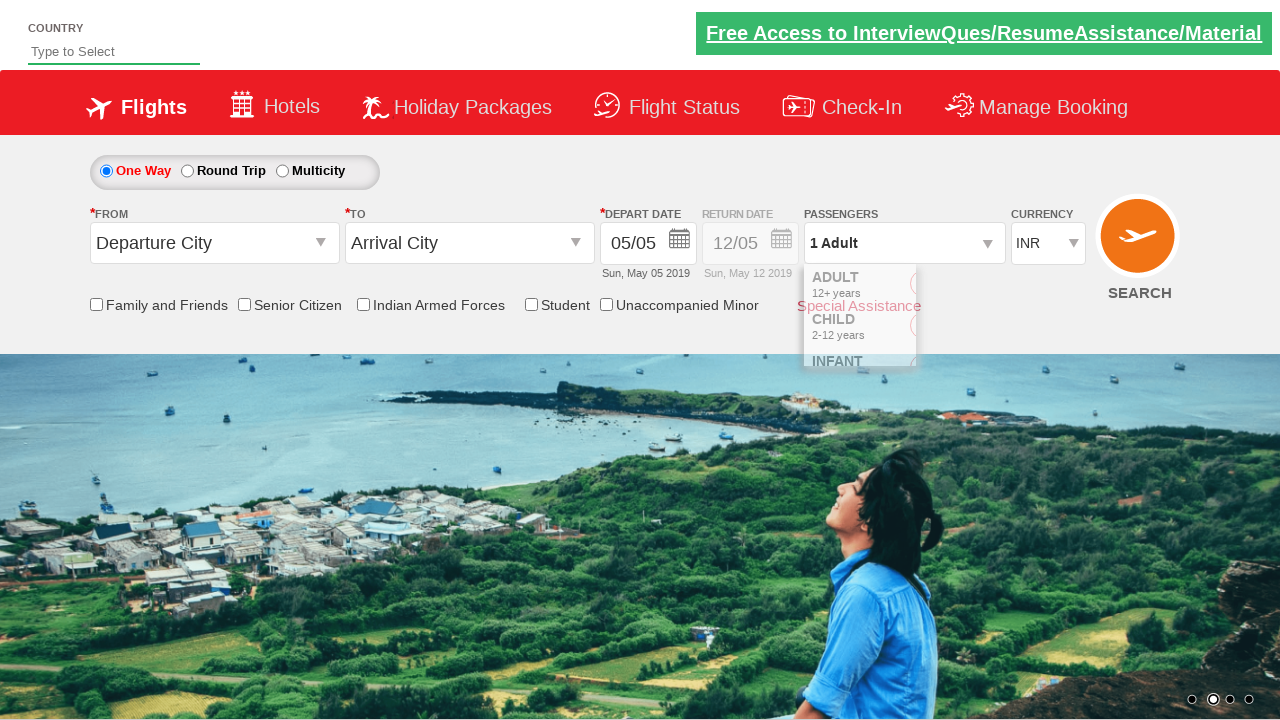

Increment adult button became visible
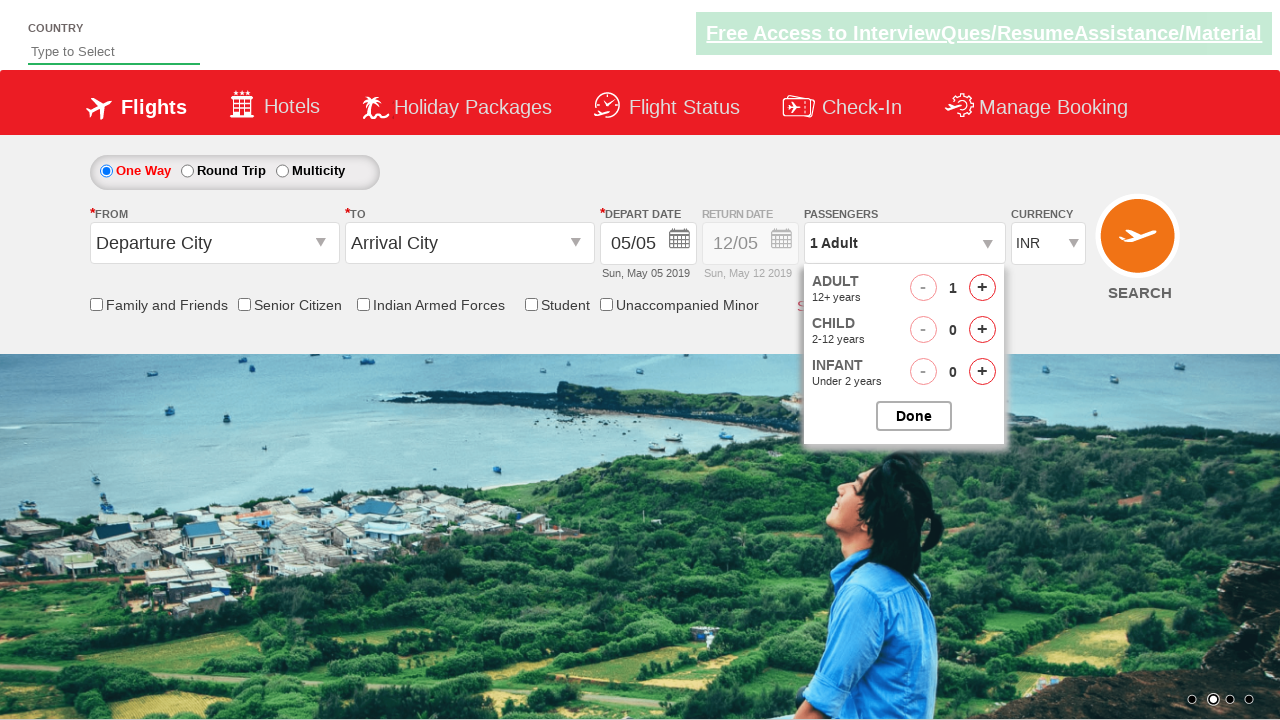

Clicked increment adult button (click 1 of 4) at (982, 288) on #hrefIncAdt
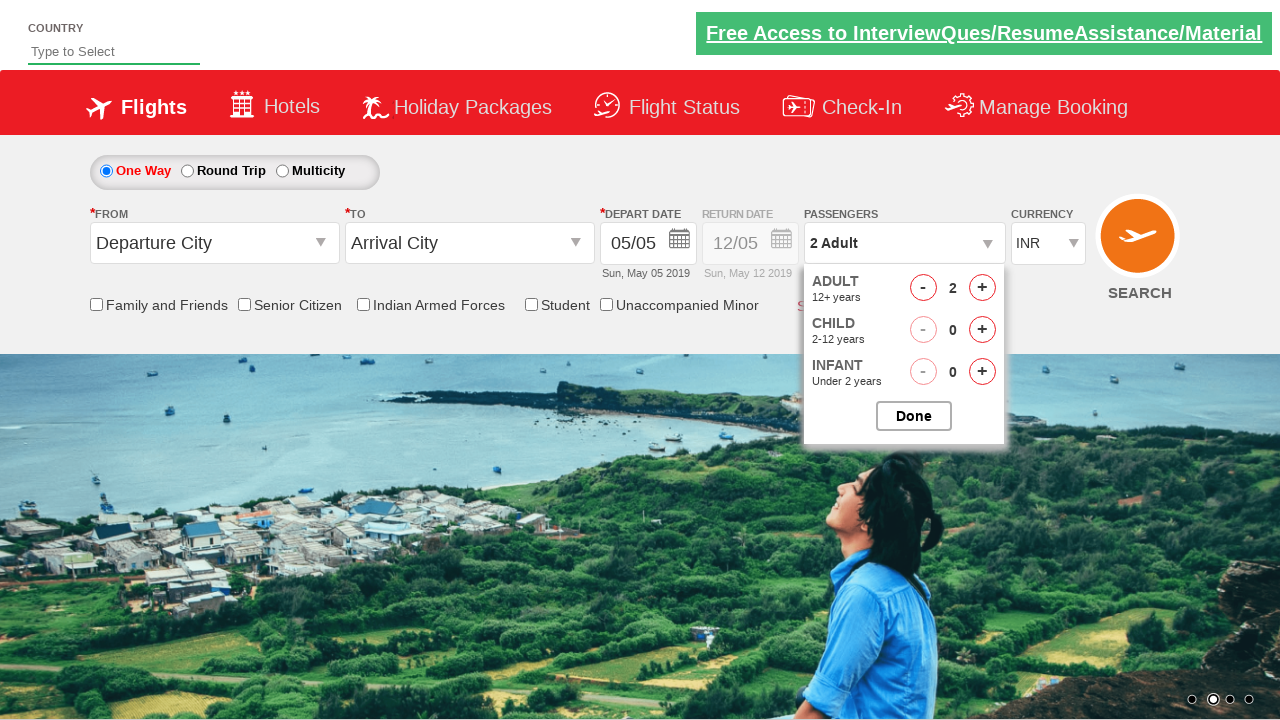

Clicked increment adult button (click 2 of 4) at (982, 288) on #hrefIncAdt
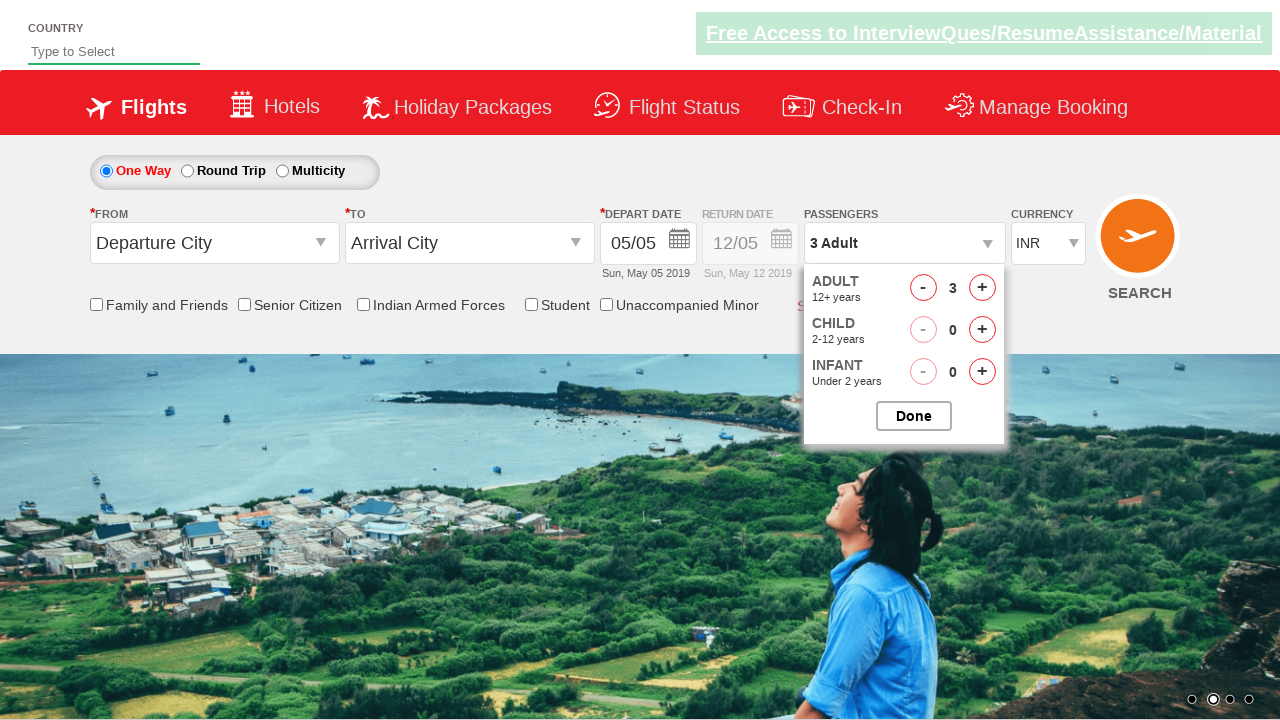

Clicked increment adult button (click 3 of 4) at (982, 288) on #hrefIncAdt
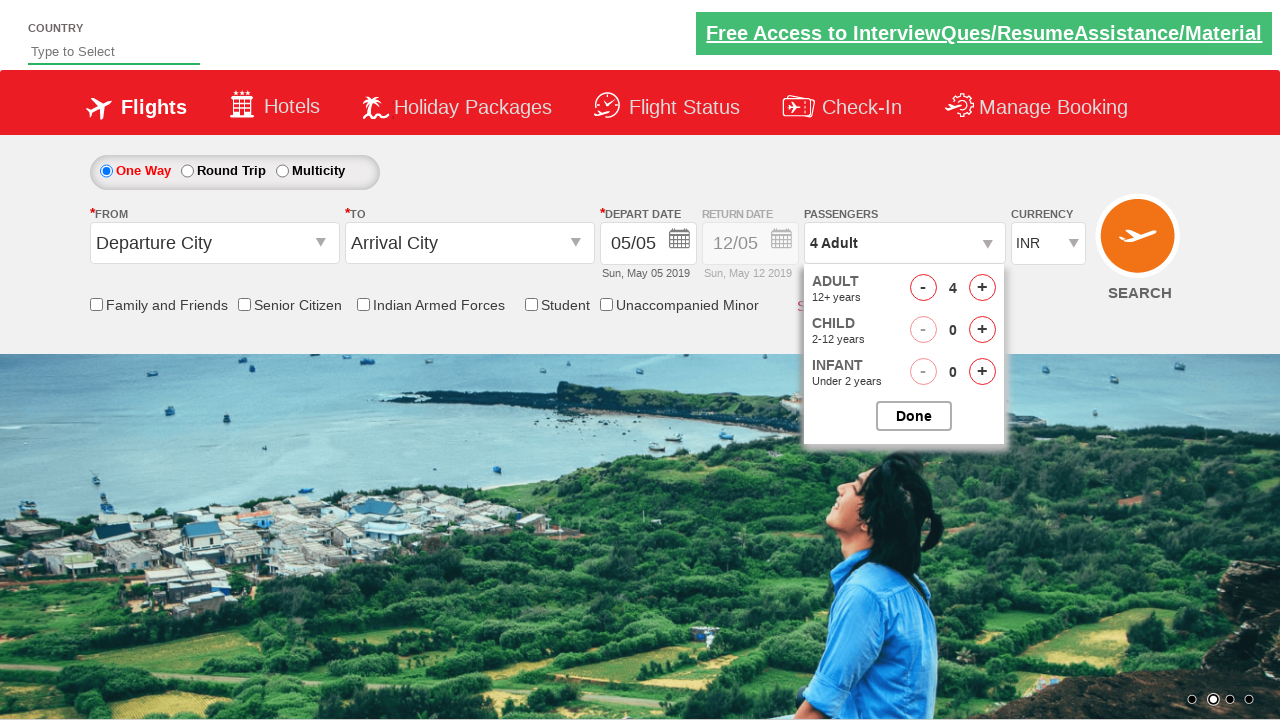

Clicked increment adult button (click 4 of 4) at (982, 288) on #hrefIncAdt
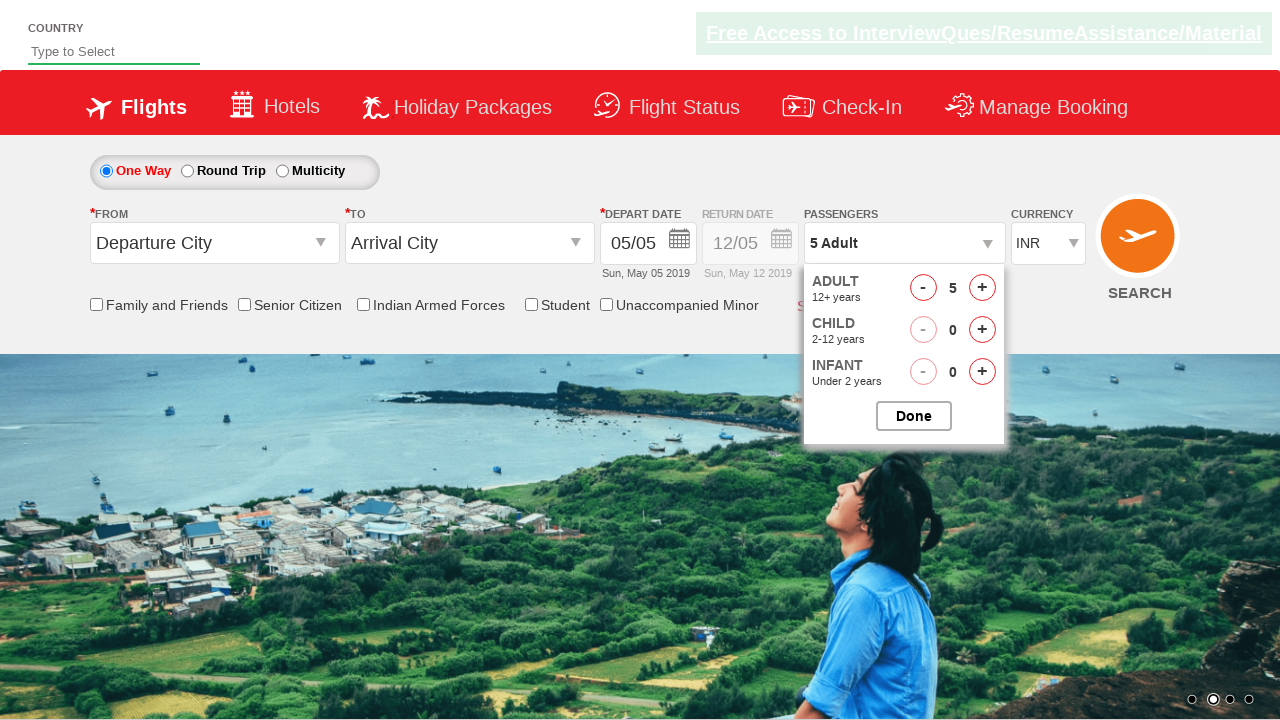

Clicked button to close passenger dropdown at (914, 416) on #btnclosepaxoption
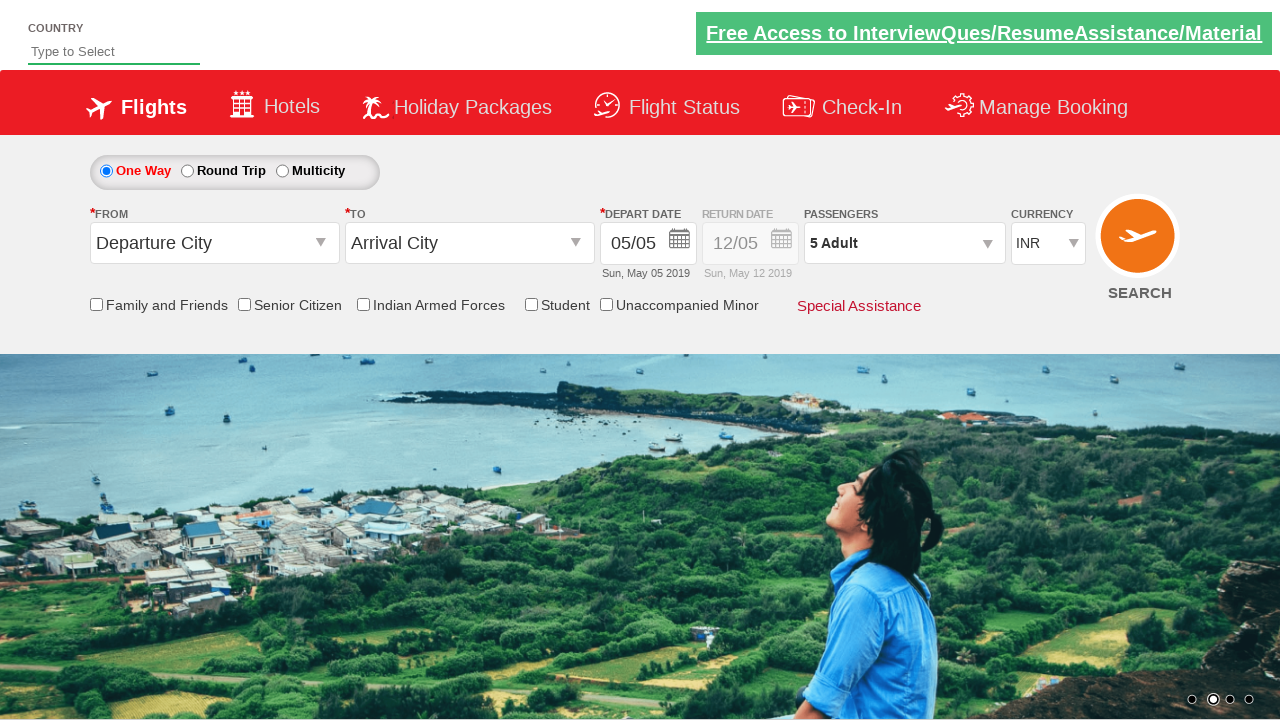

Retrieved passenger text content: '5 Adult'
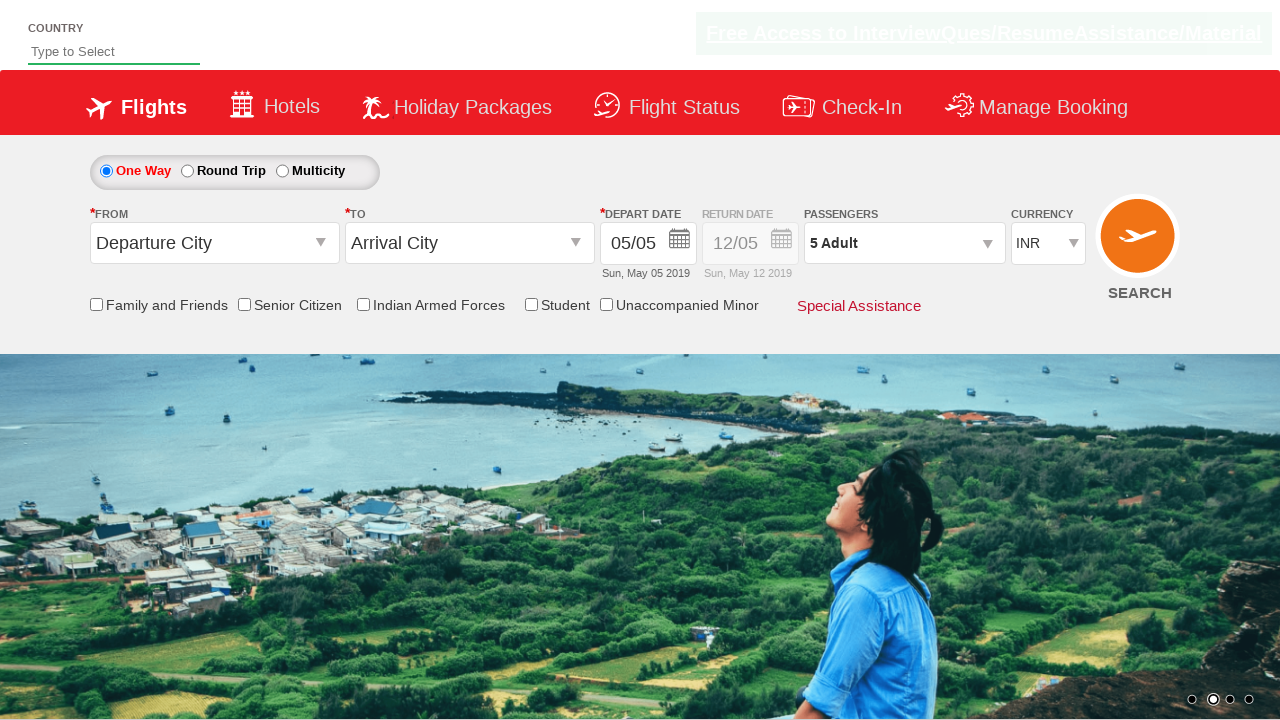

Verified passenger count displays '5 Adult'
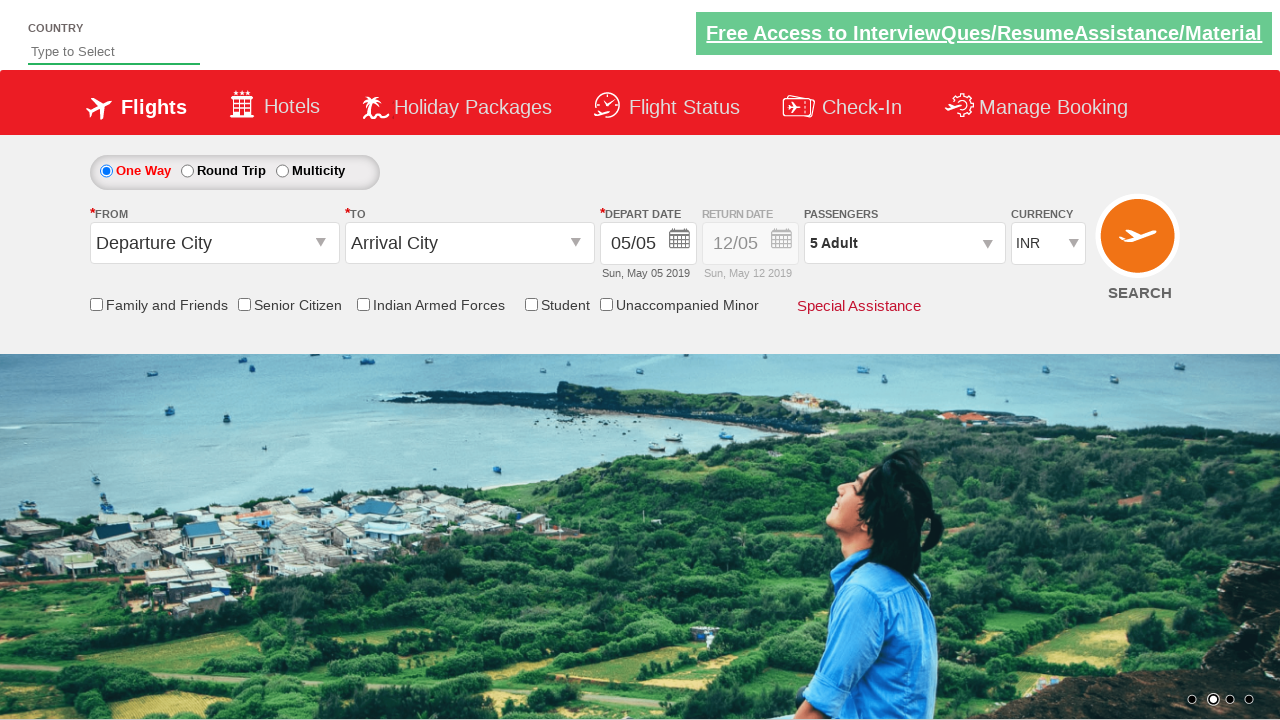

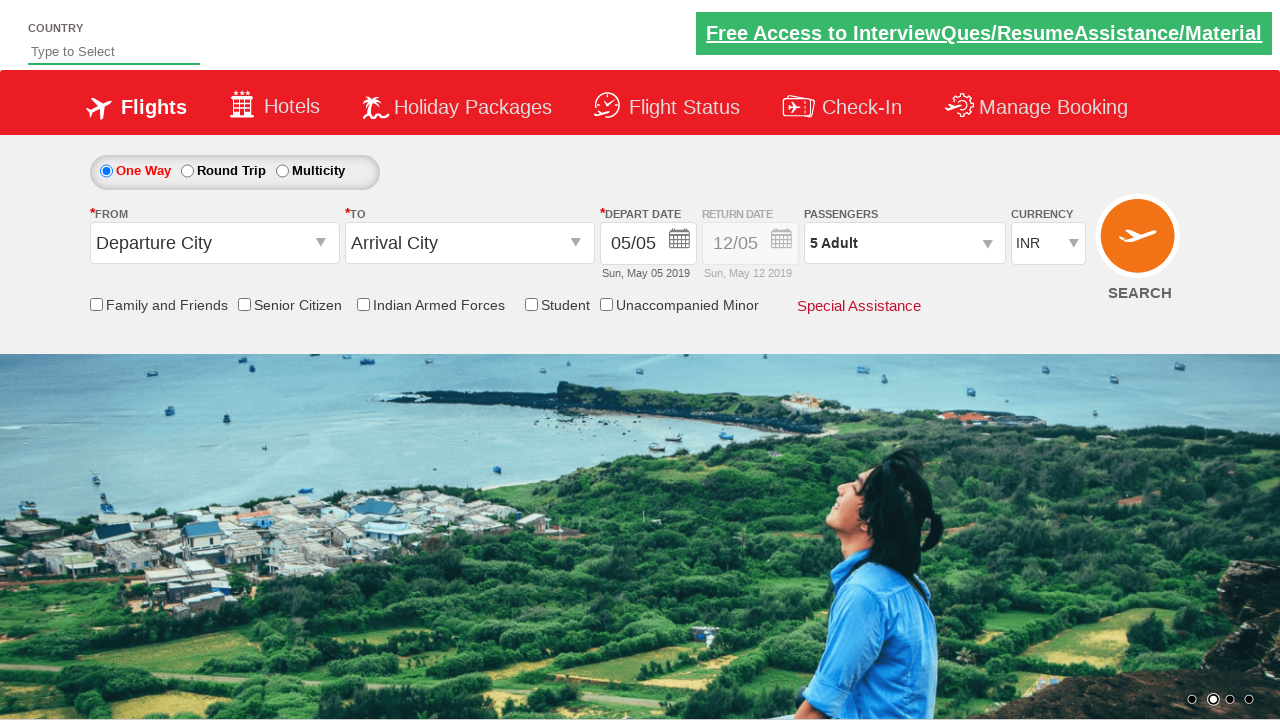